Tests password confirmation validation by entering mismatched passwords

Starting URL: https://politrip.com/account/sign-up

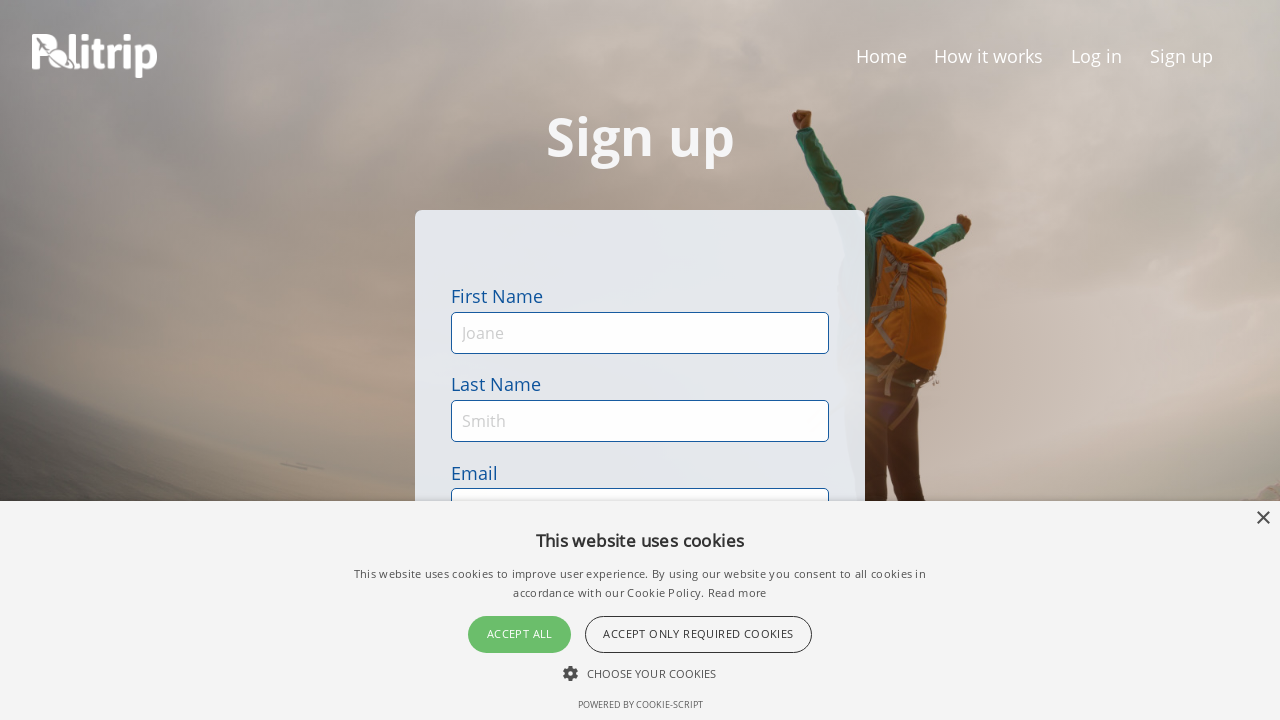

Navigated to sign-up page
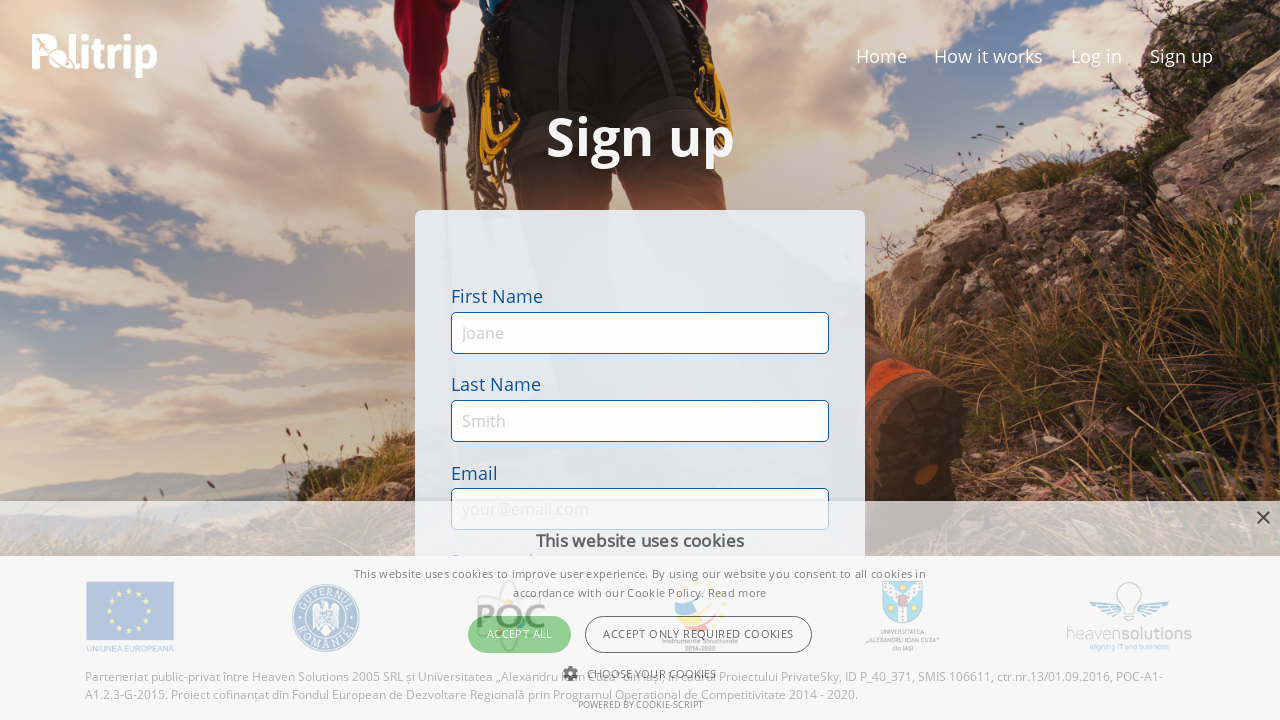

Entered password 'A123' in password field on #sign-up-password-input
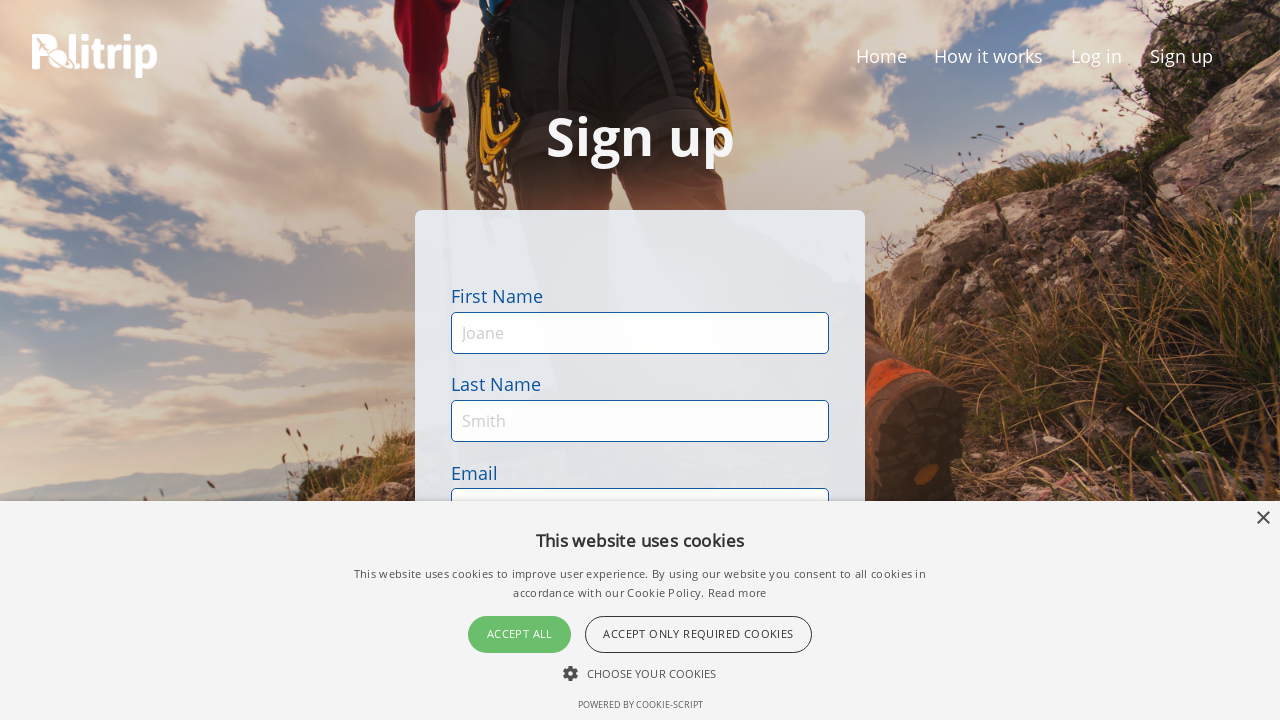

Pressed Tab to move focus from password field on #sign-up-password-input
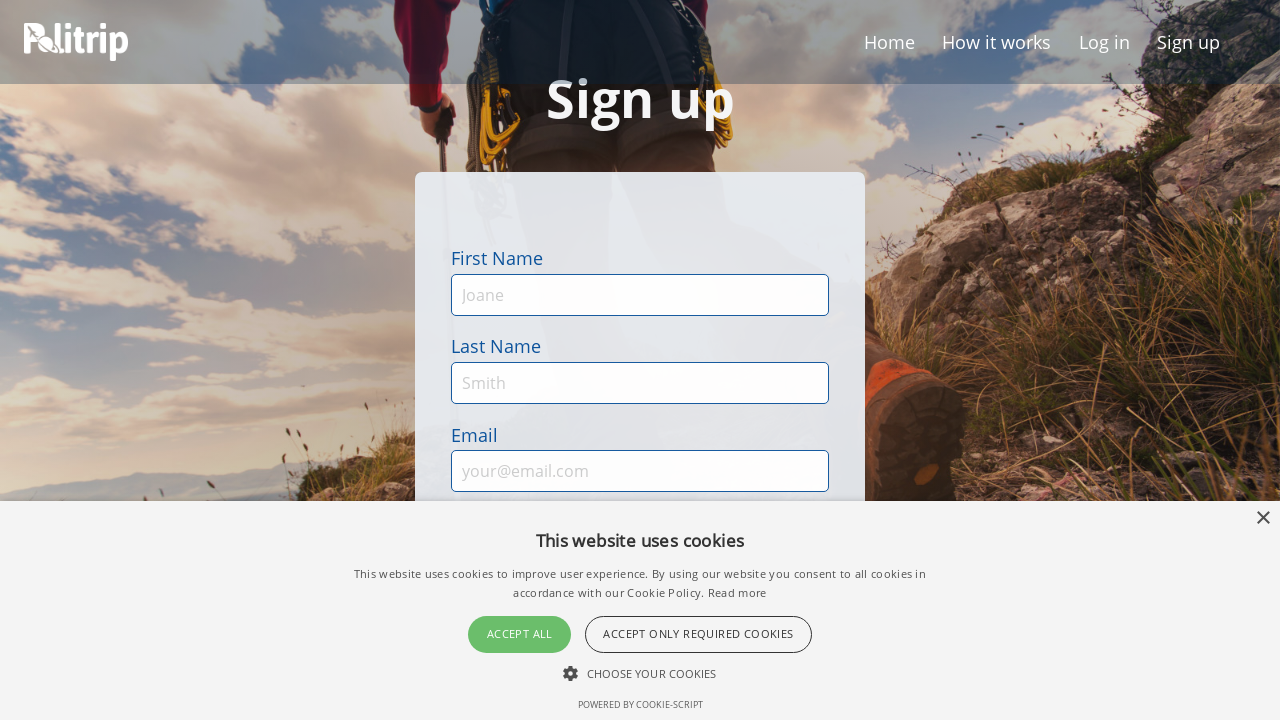

Entered mismatched confirmation password 'A123456a' in confirm password field on #sign-up-confirm-password-input
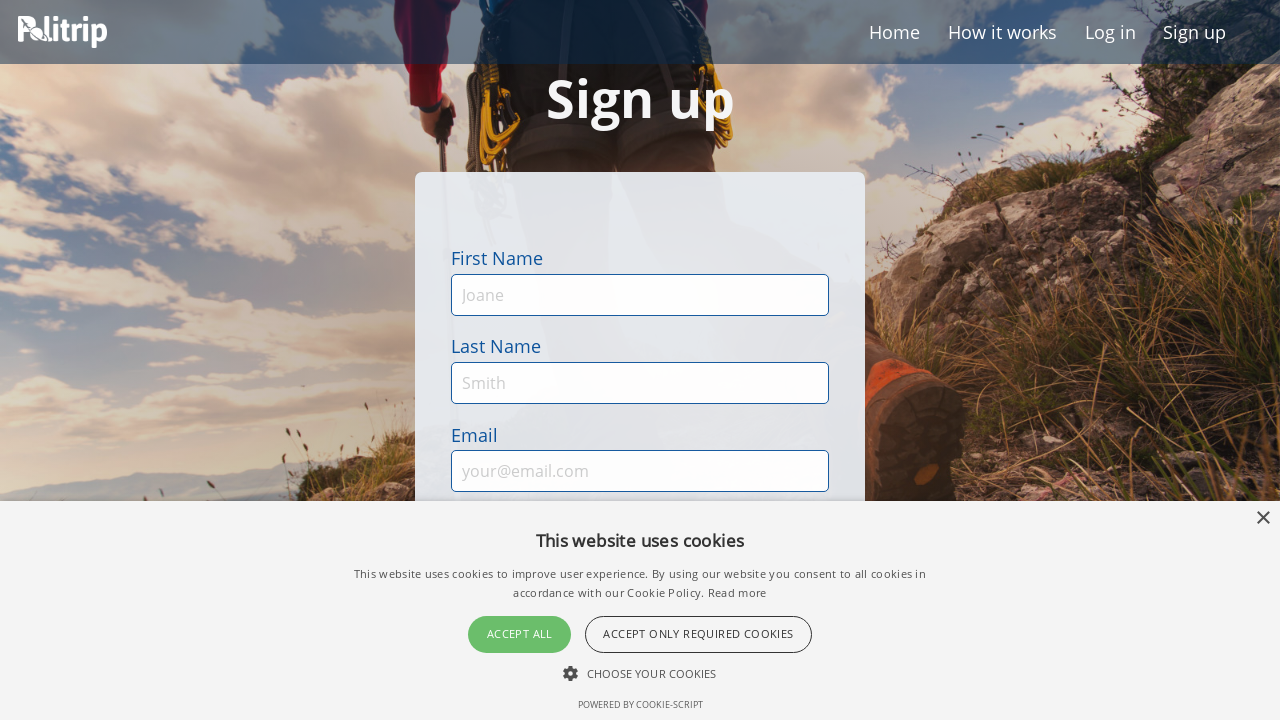

Pressed Tab to move focus from confirm password field on #sign-up-confirm-password-input
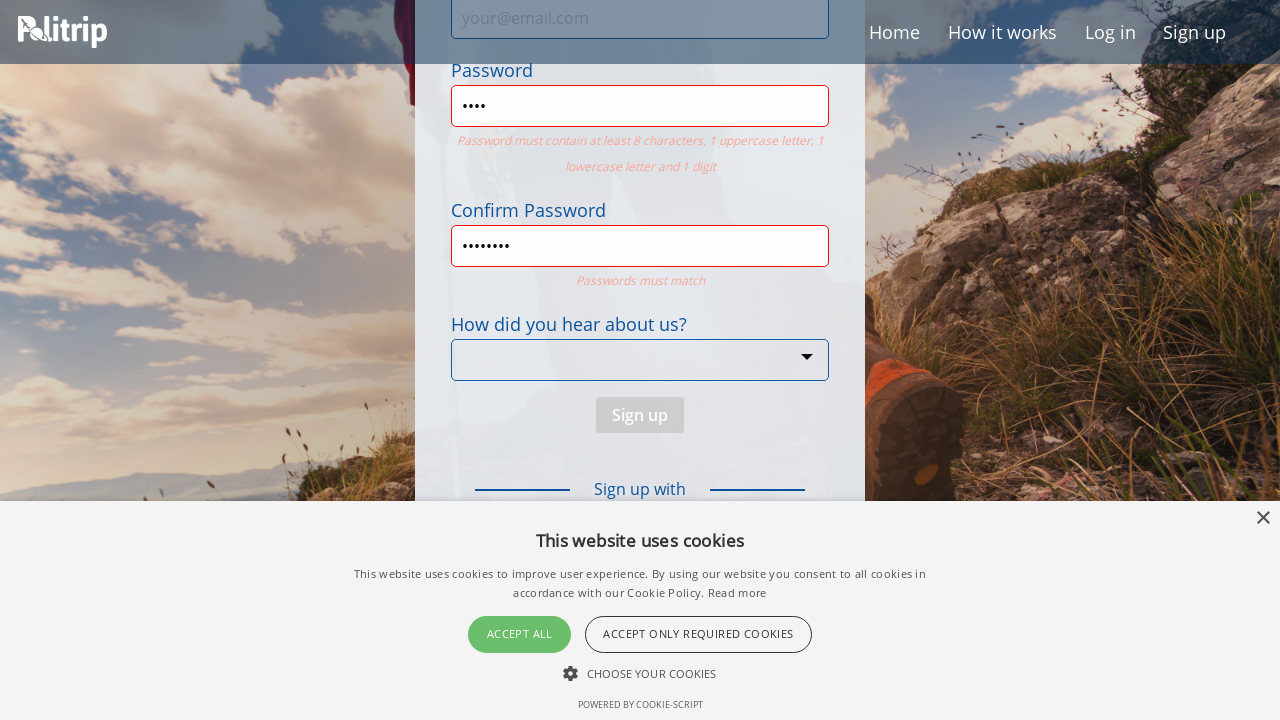

Password mismatch error message appeared on confirm password field
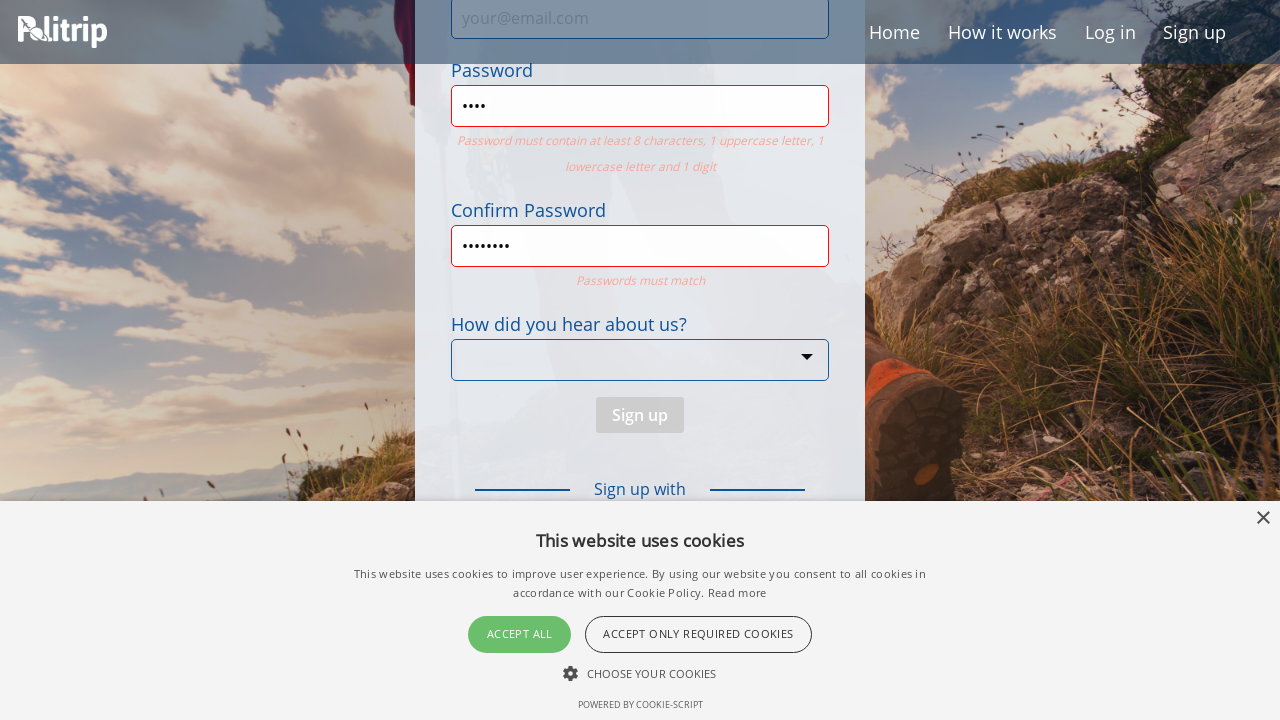

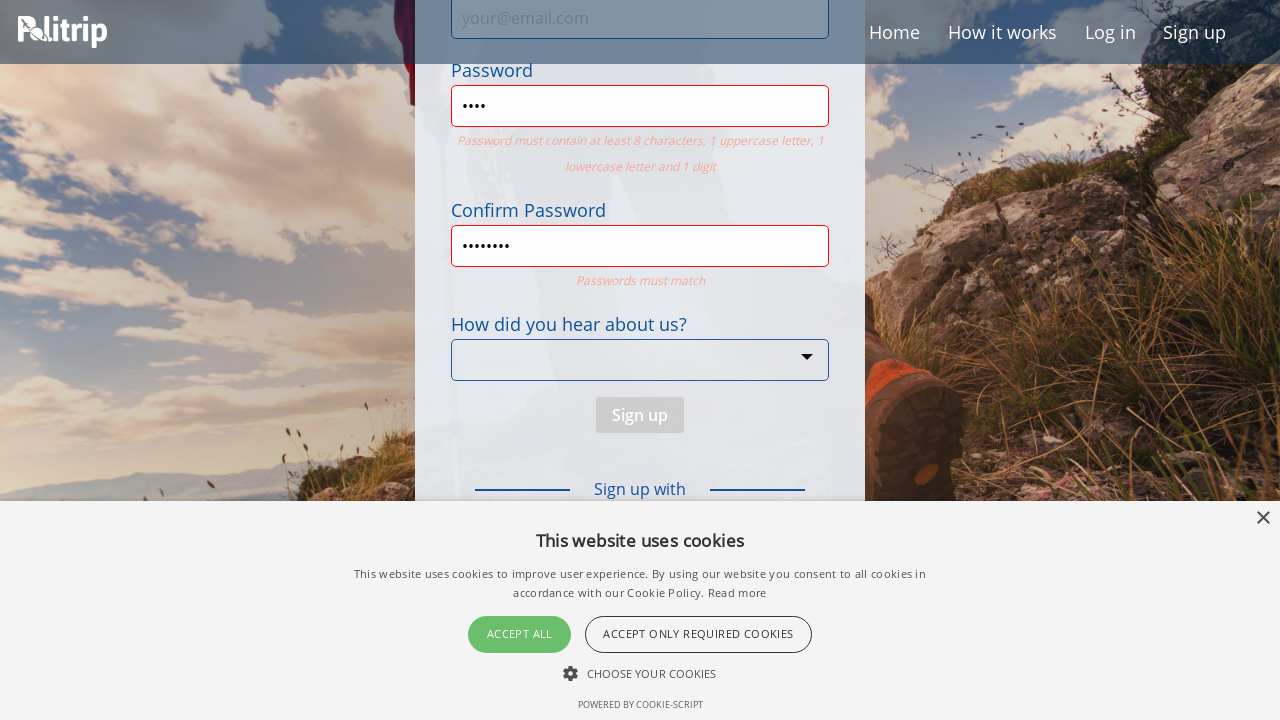